Tests data table sorting with attributes in ascending order by clicking on the dues column header with class selector

Starting URL: http://the-internet.herokuapp.com/tables

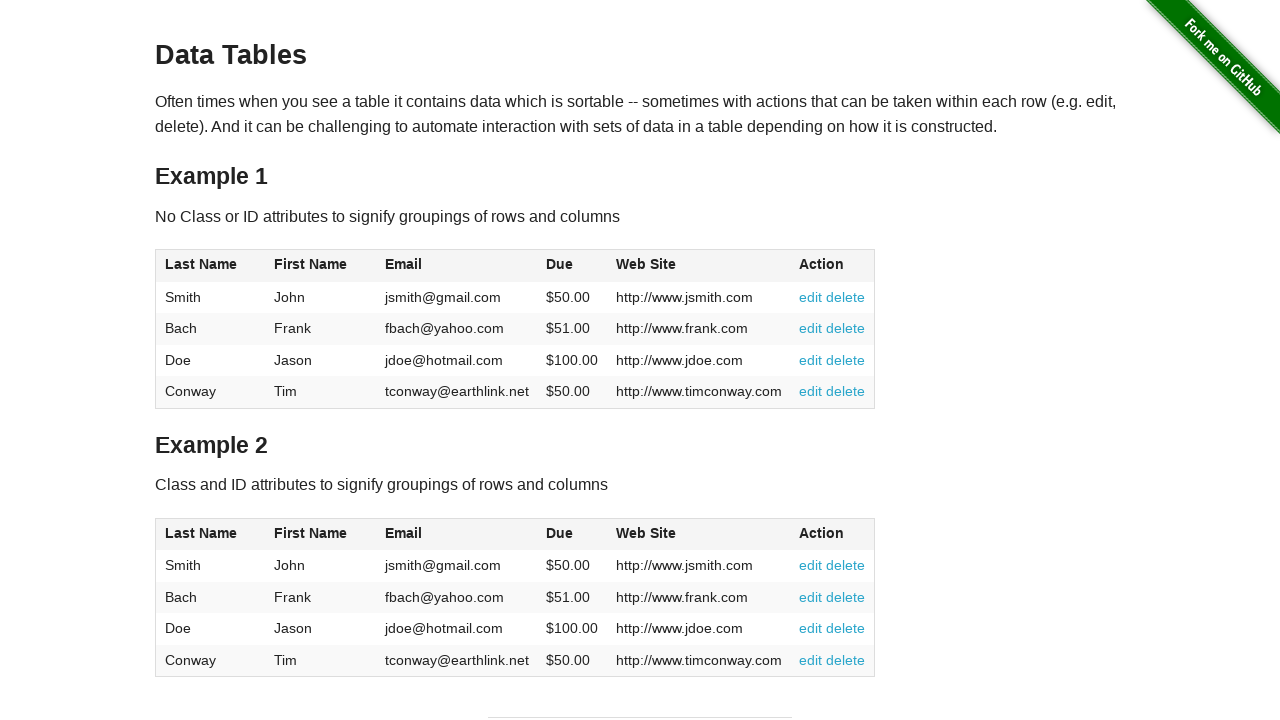

Clicked dues column header to sort in ascending order at (560, 533) on #table2 thead .dues
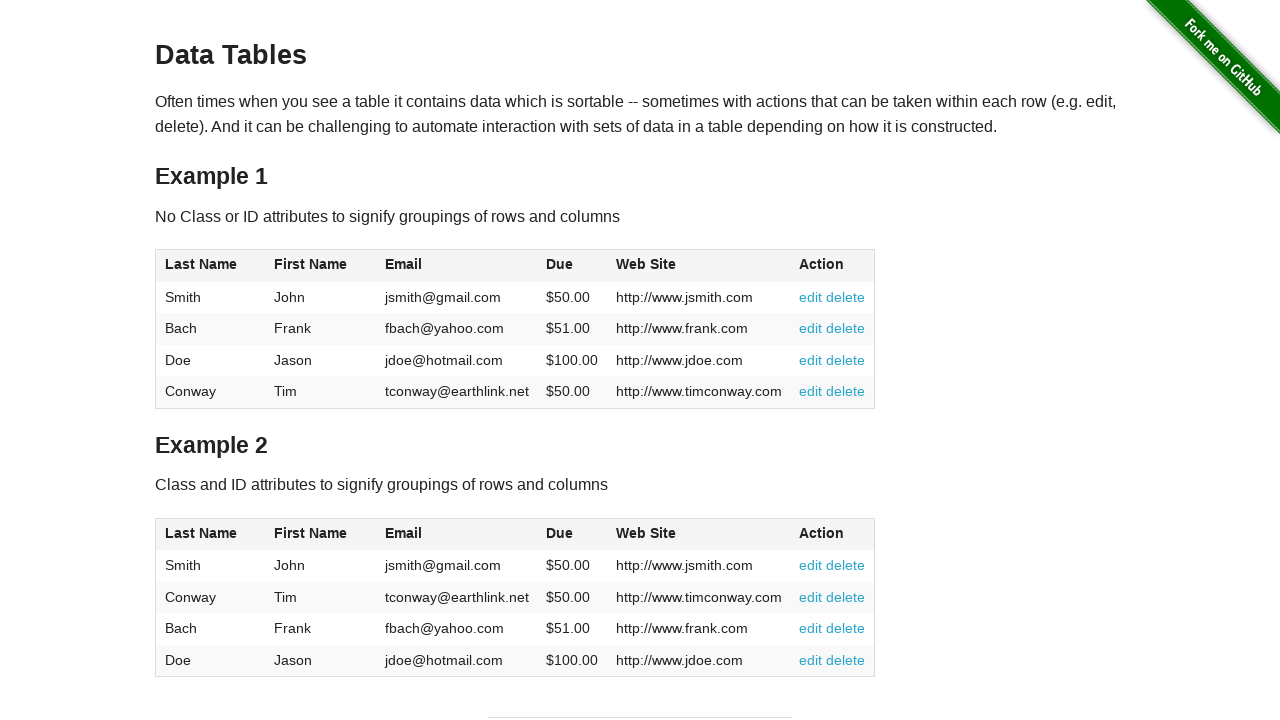

Data table sorted and dues column data loaded
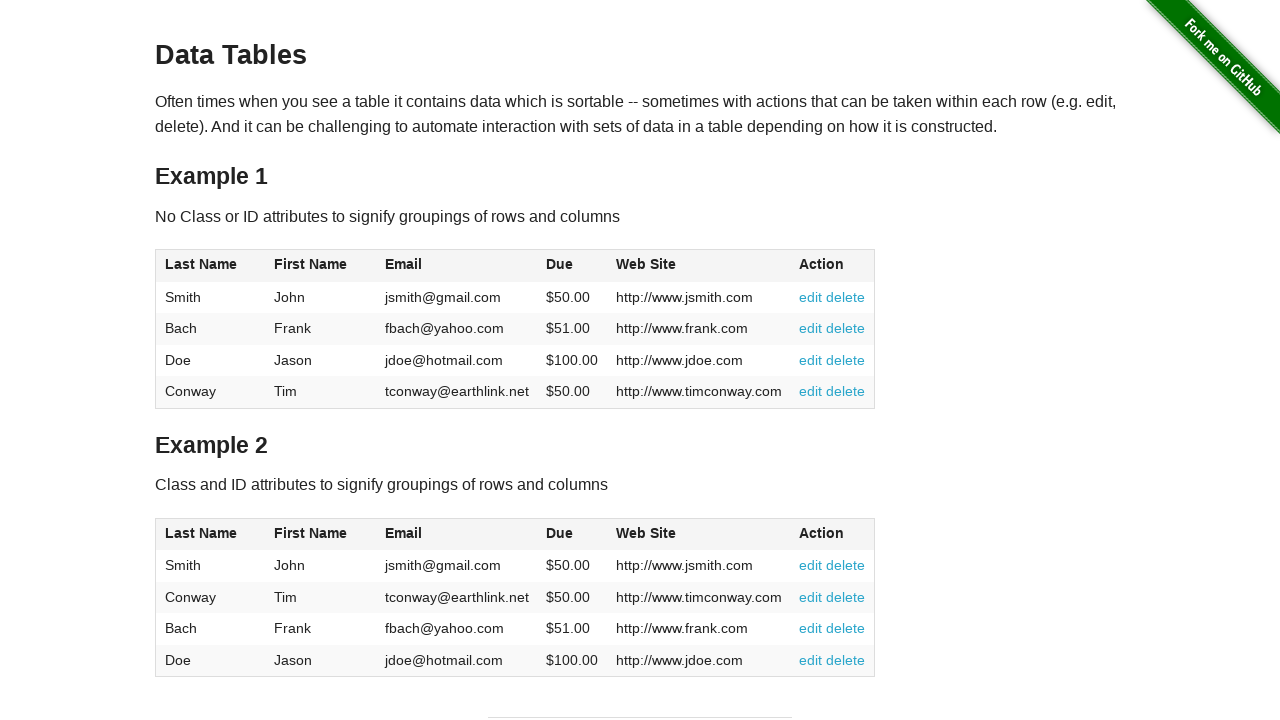

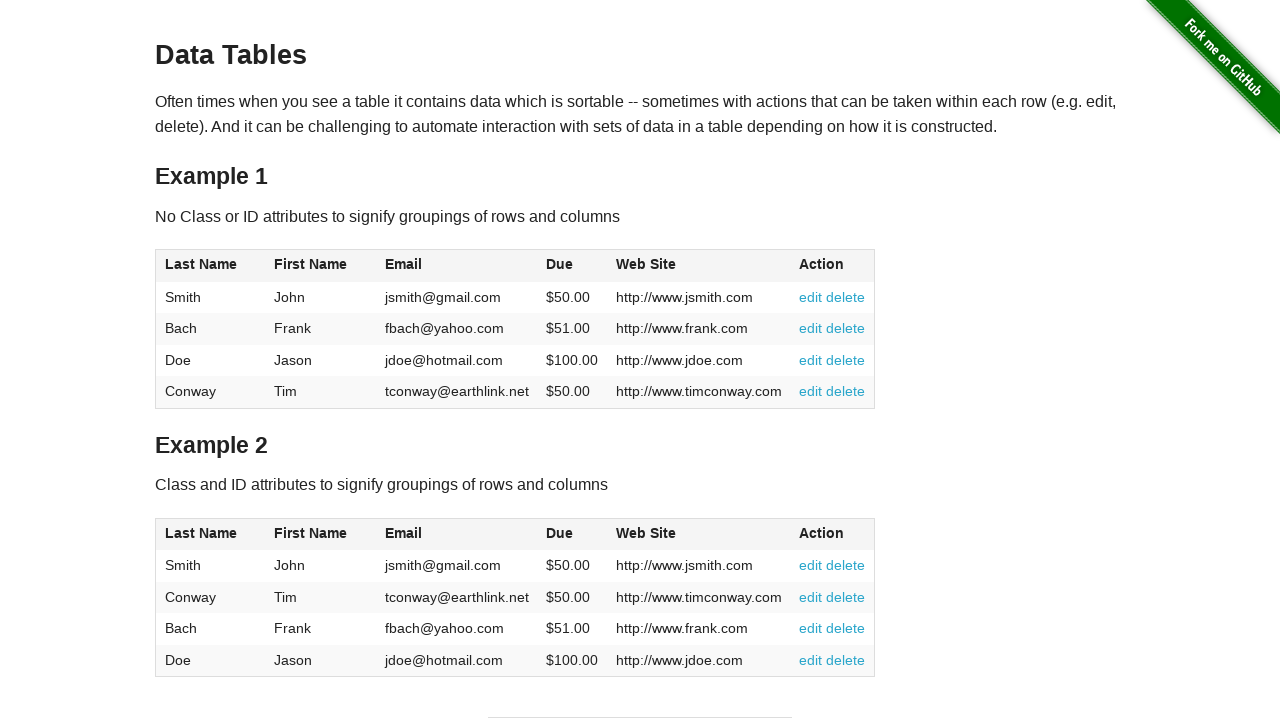